Tests the addition functionality of an online calculator by clicking number buttons and the plus operator

Starting URL: http://testpages.herokuapp.com/styled/apps/calculator.html

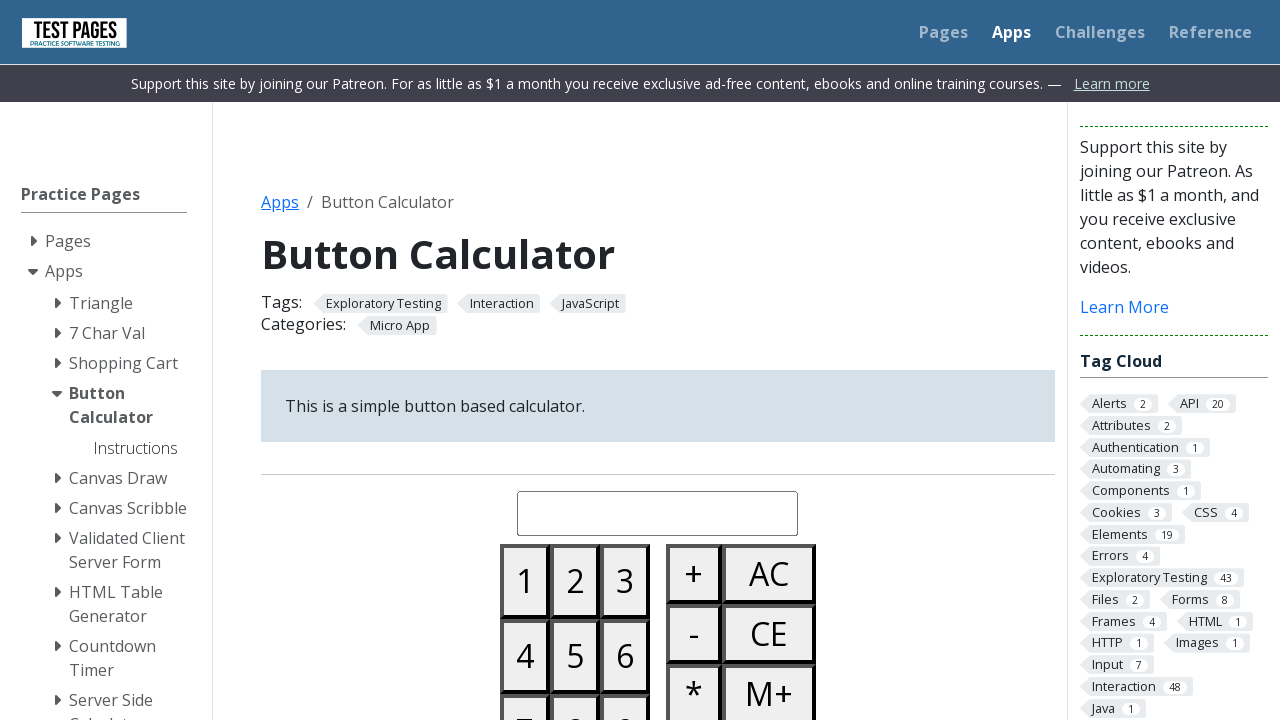

Clicked number 5 button at (575, 656) on #button05
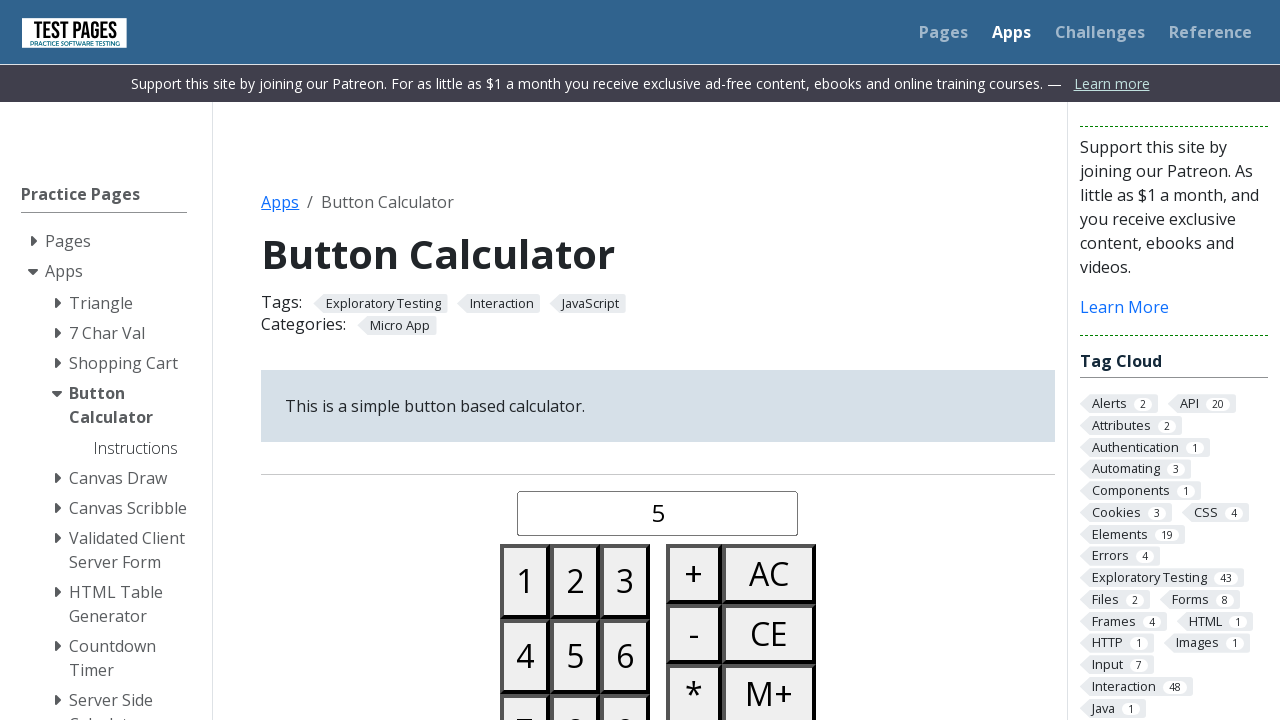

Clicked plus operator button at (694, 574) on #buttonplus
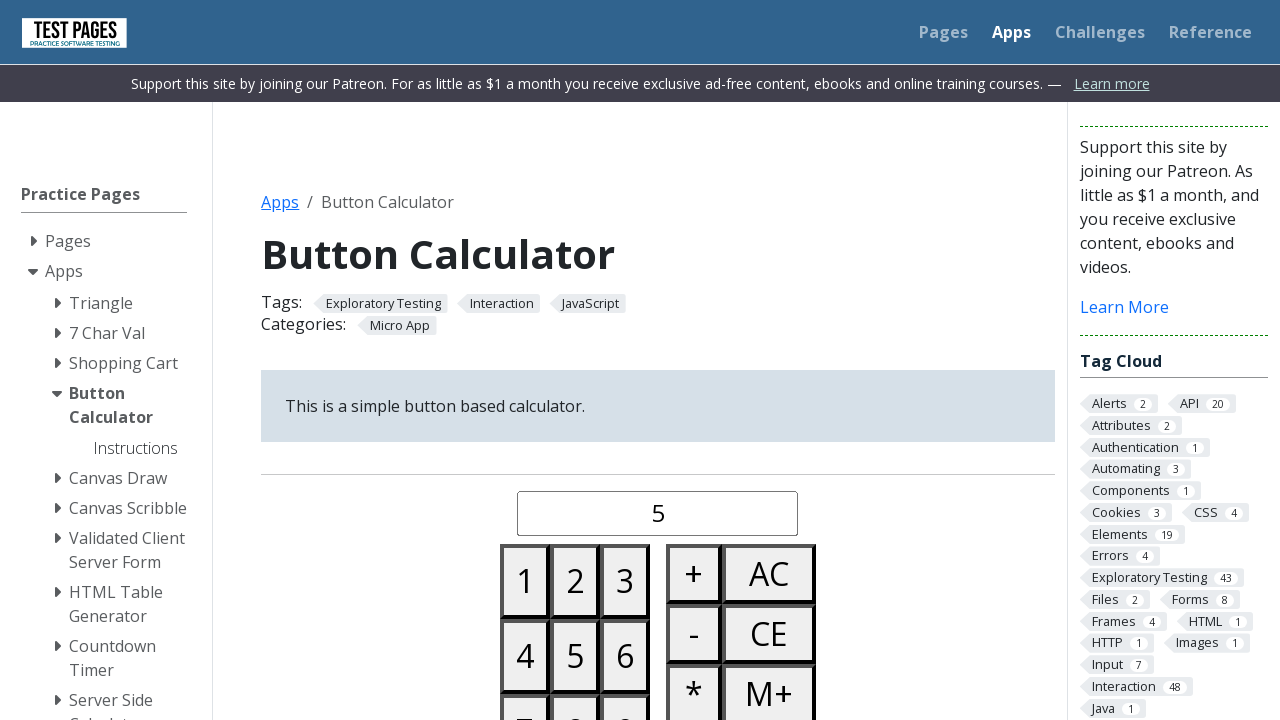

Clicked number 3 button at (625, 581) on #button03
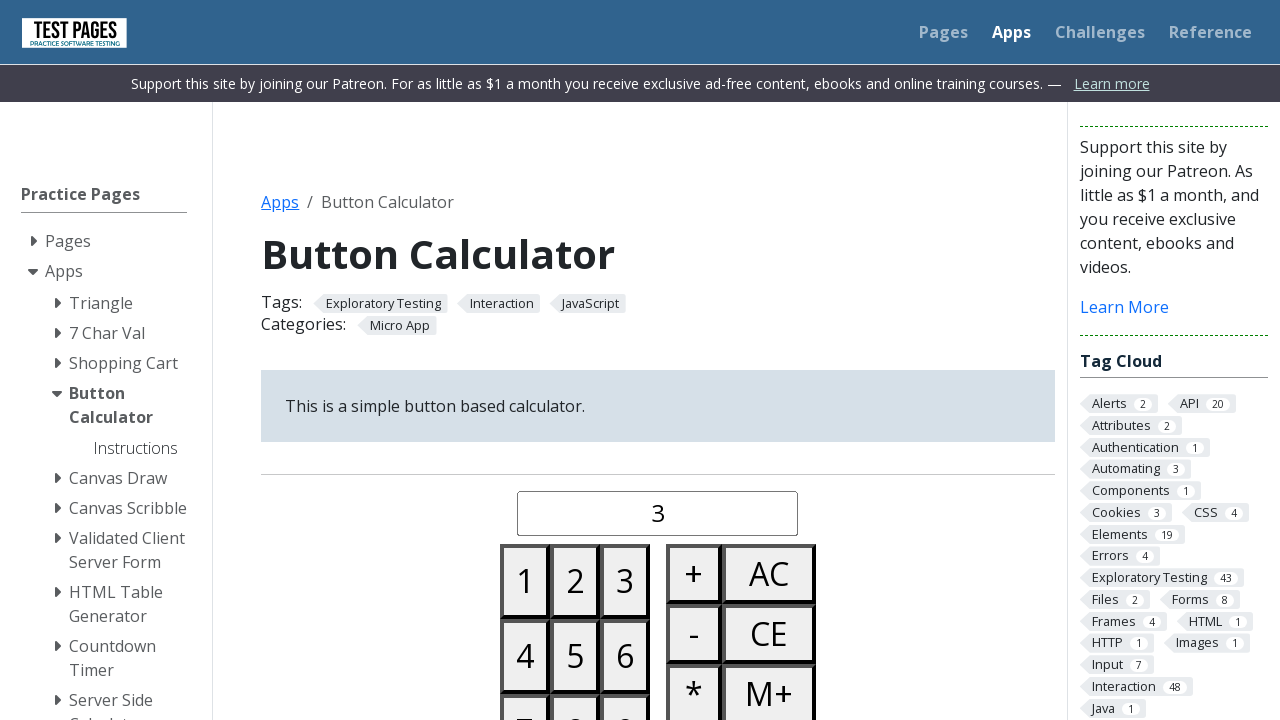

Clicked equals button to calculate result at (694, 360) on #buttonequals
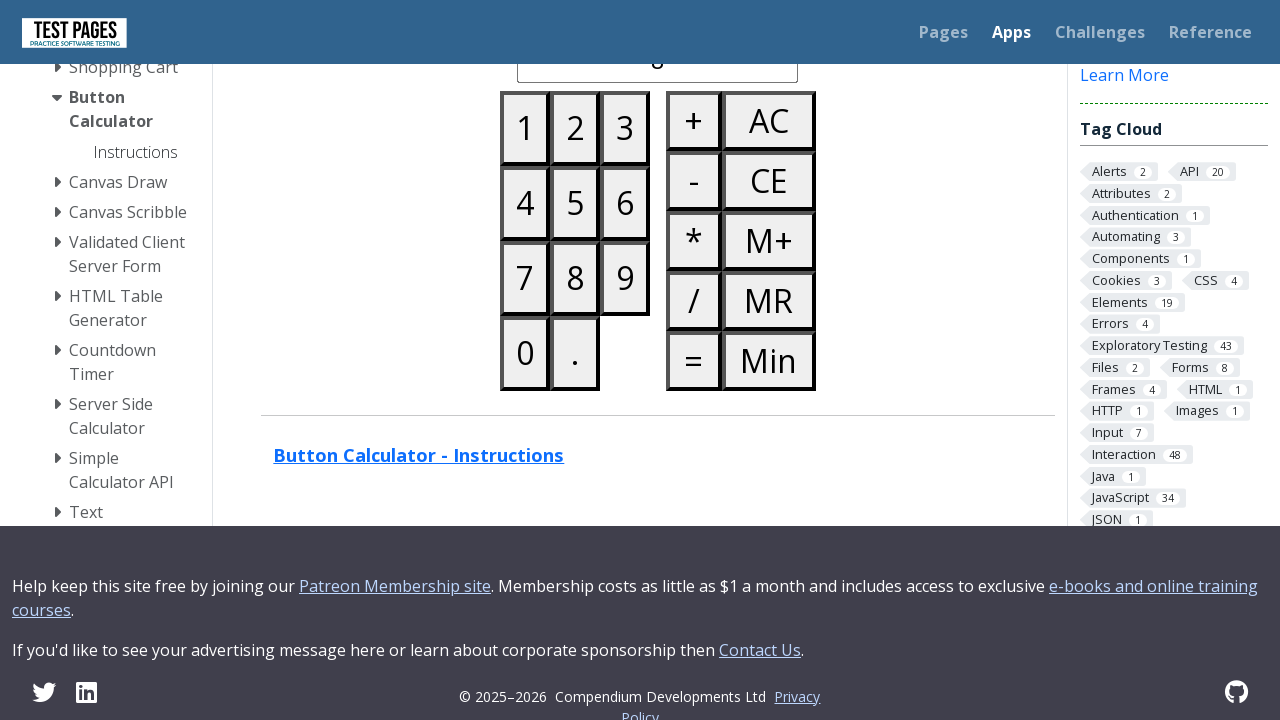

Verified result display loaded
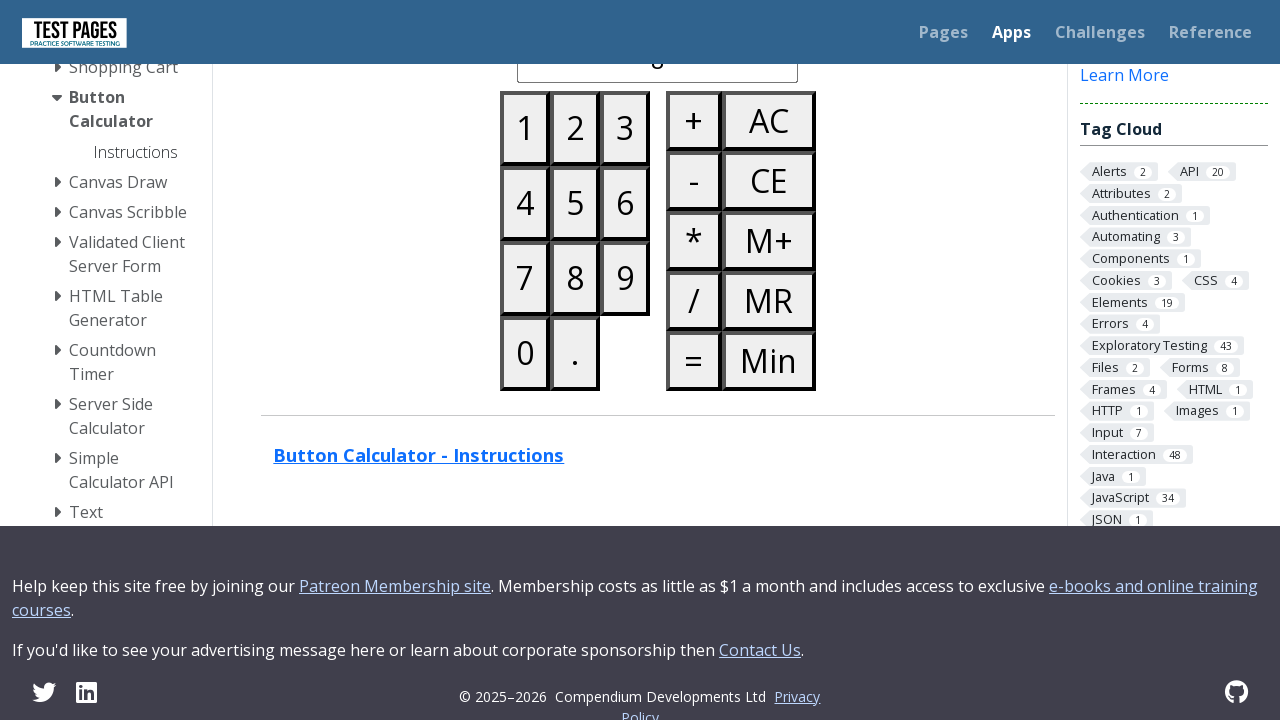

Clicked all clear button to reset calculator at (769, 120) on #buttonallclear
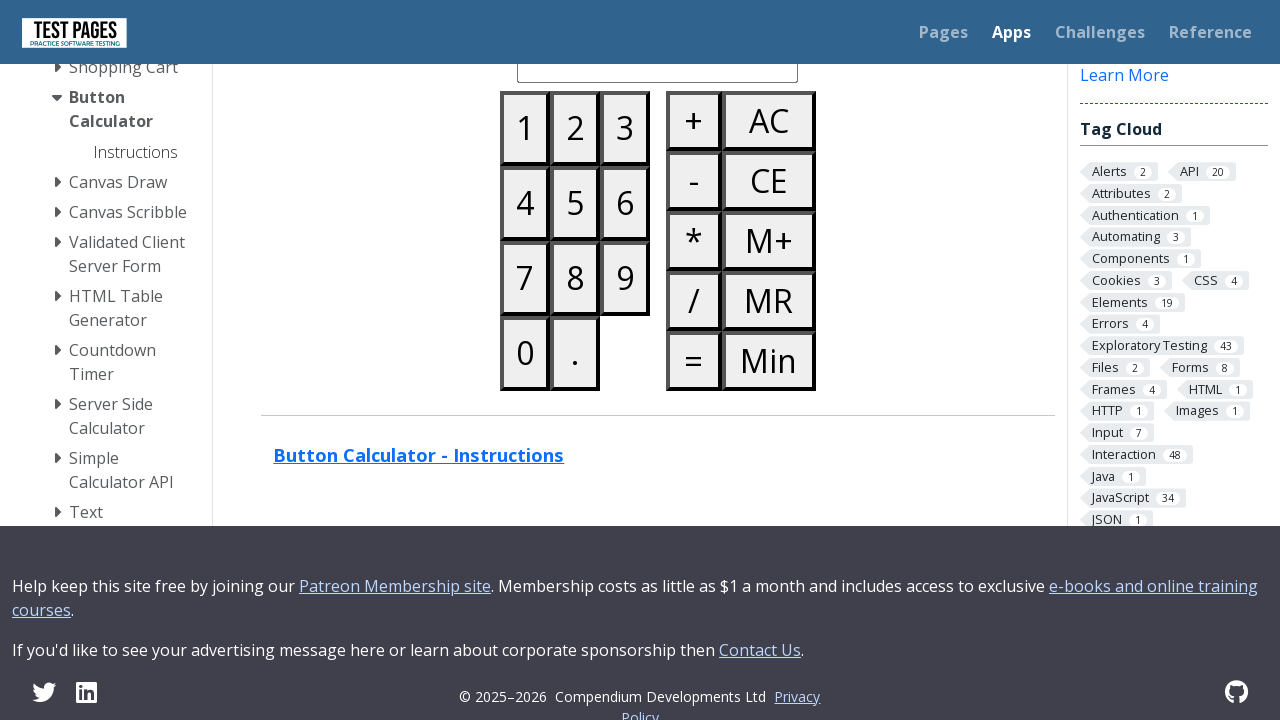

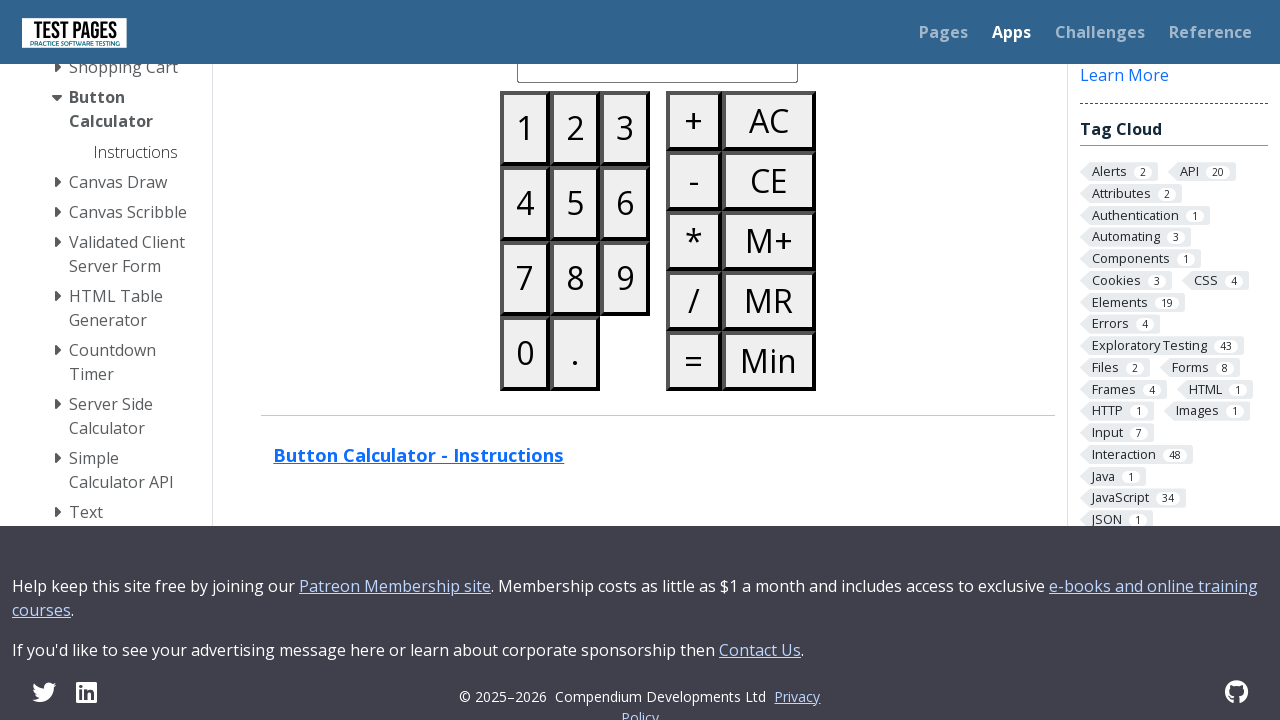